Tests reading analog clock hand positions from CSS rotation values and converting them to digital time format

Starting URL: https://softwaretestingpro.github.io/Automation/Advanced/A-3.07-Clock.html

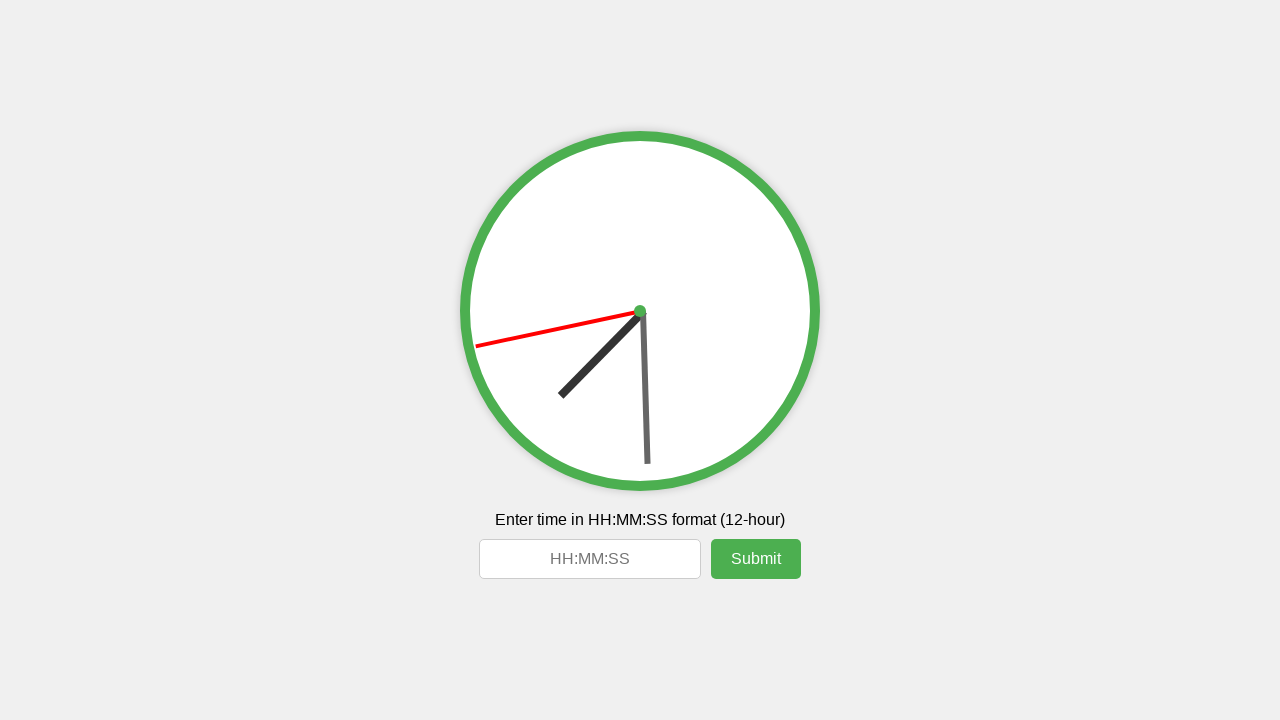

Retrieved hour hand style attribute containing CSS rotation
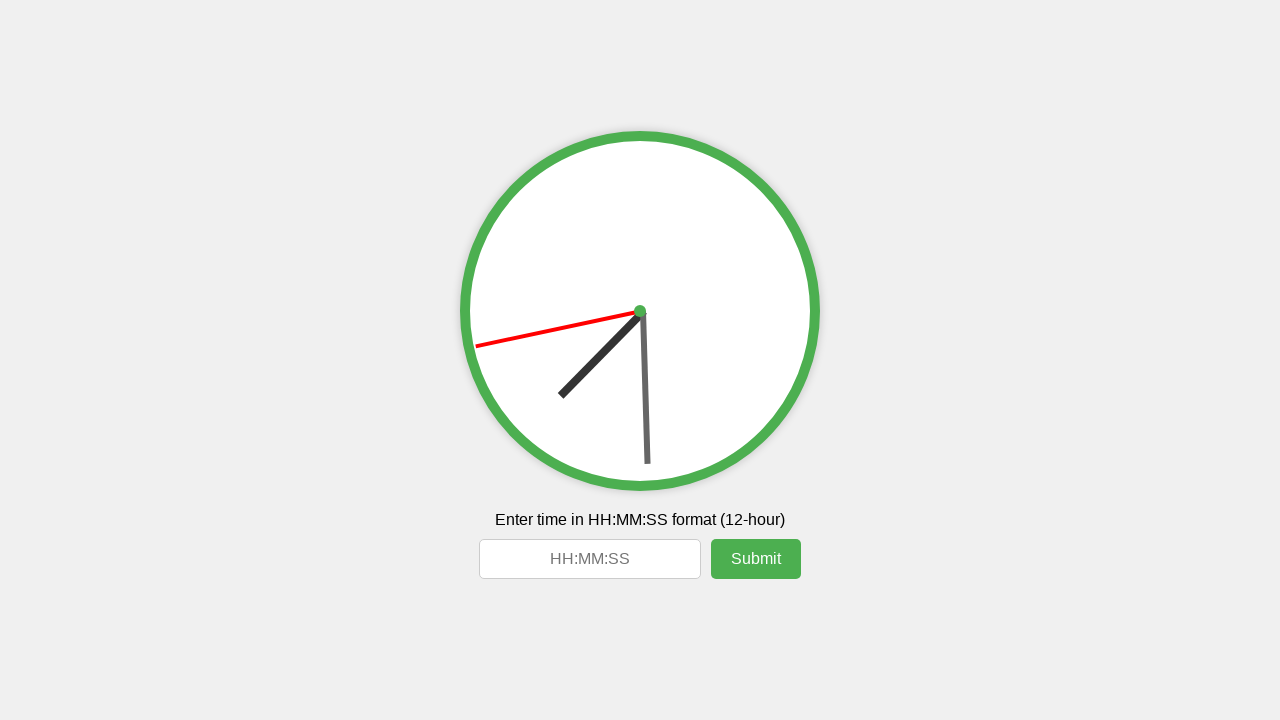

Retrieved minute hand style attribute containing CSS rotation
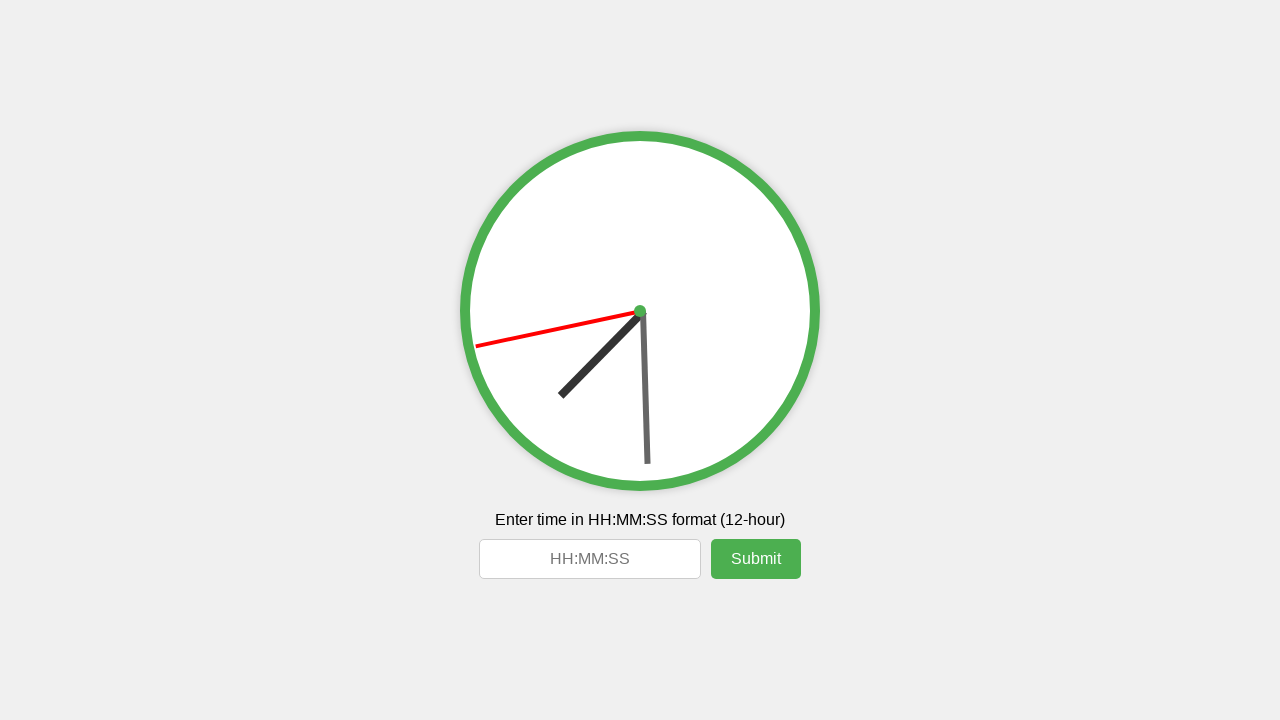

Retrieved second hand style attribute containing CSS rotation
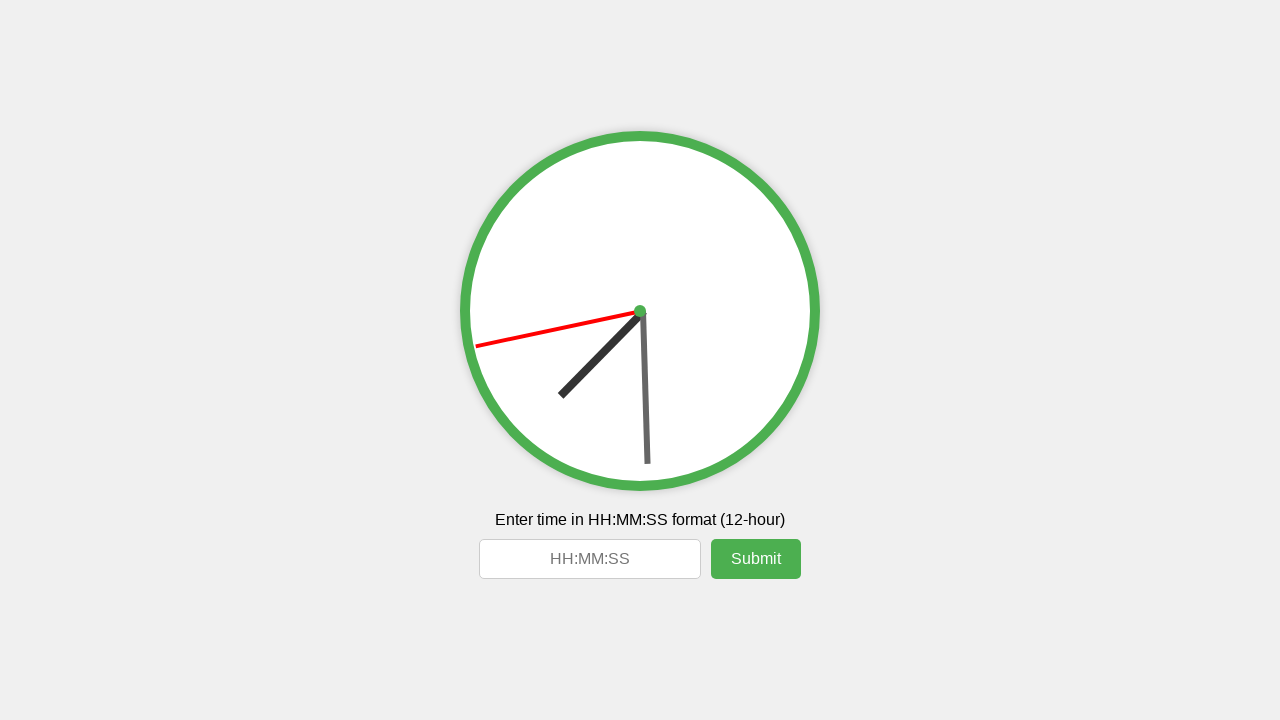

Extracted hour hand rotation value: 224.5 degrees
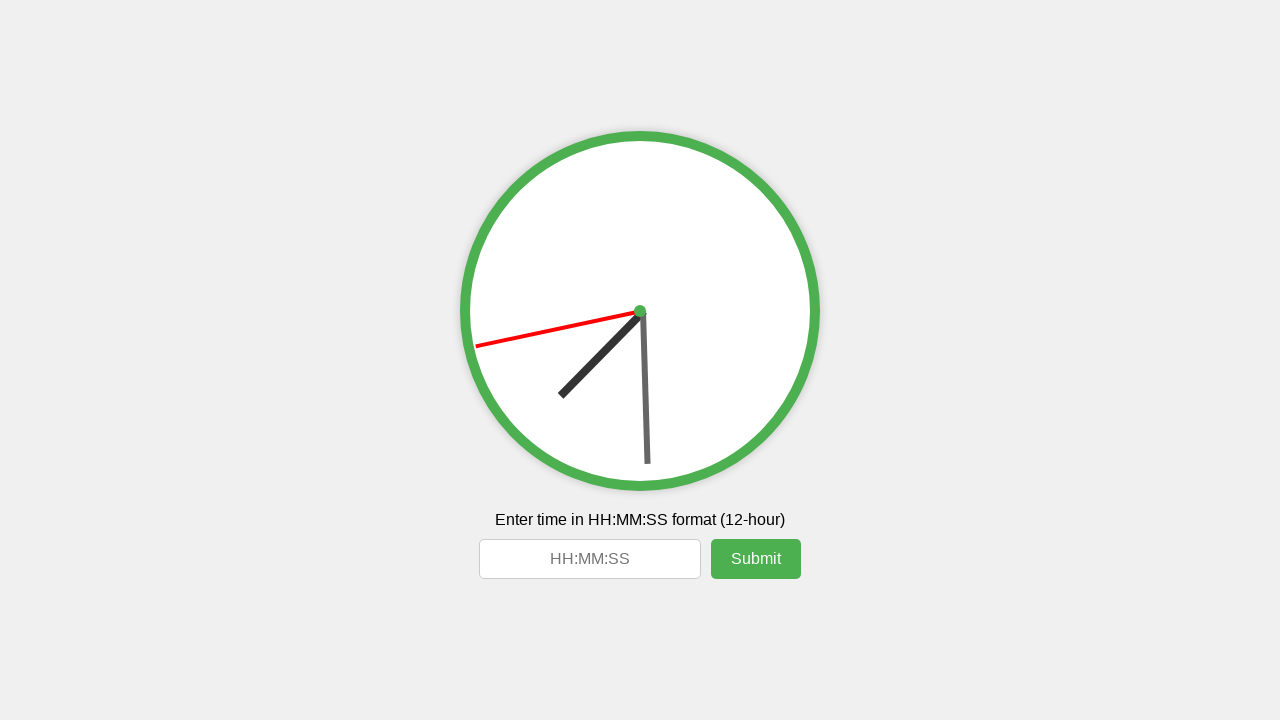

Extracted minute hand rotation value: 178.3 degrees
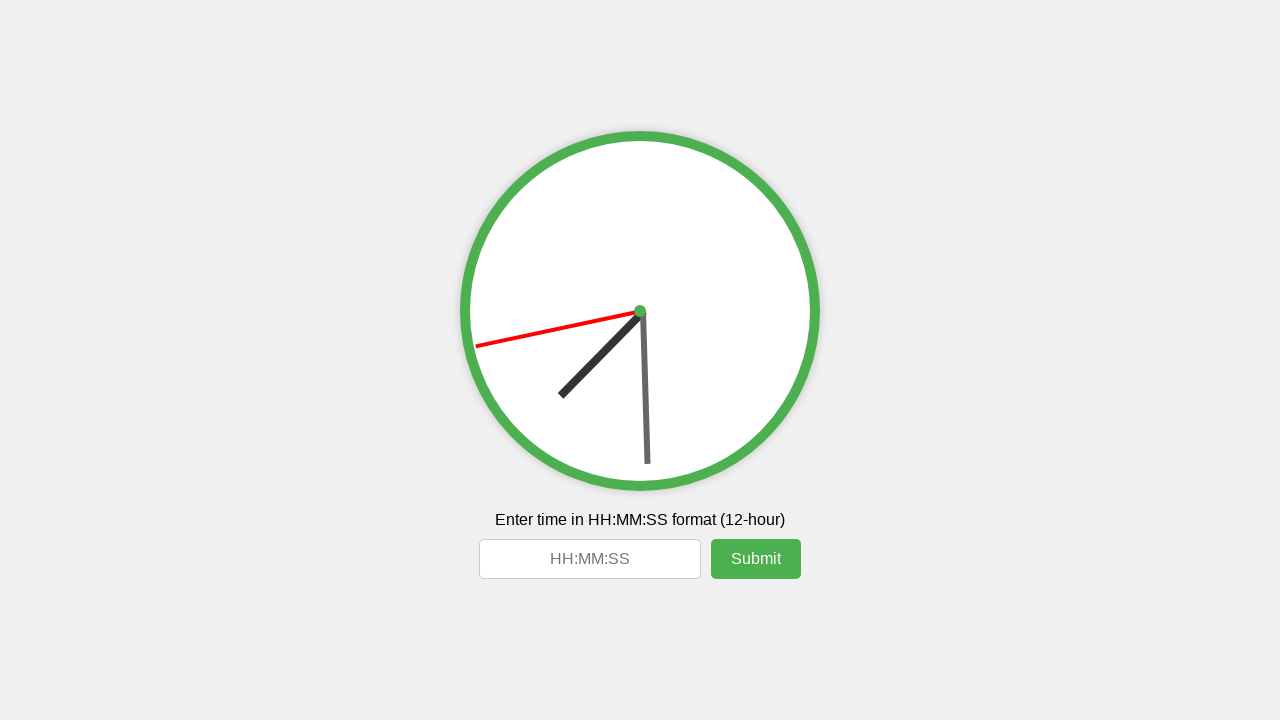

Extracted second hand rotation value: 258.0 degrees
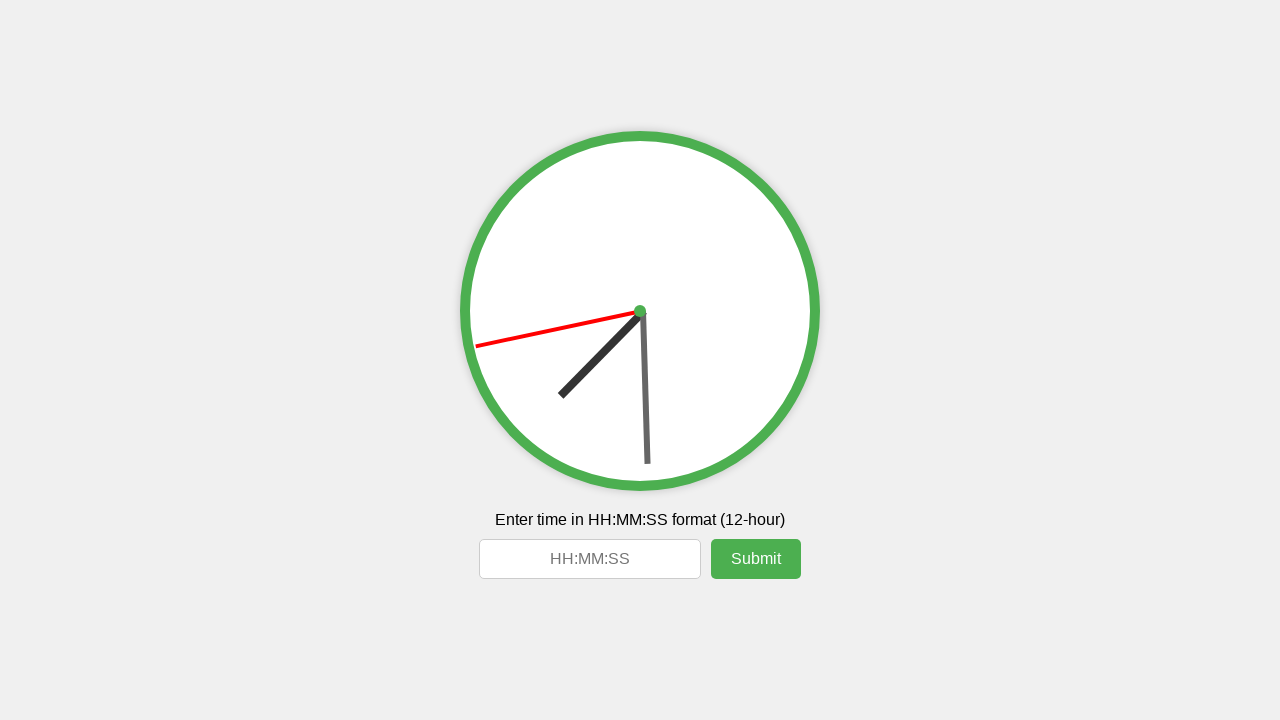

Converted hour degrees to hours: 7
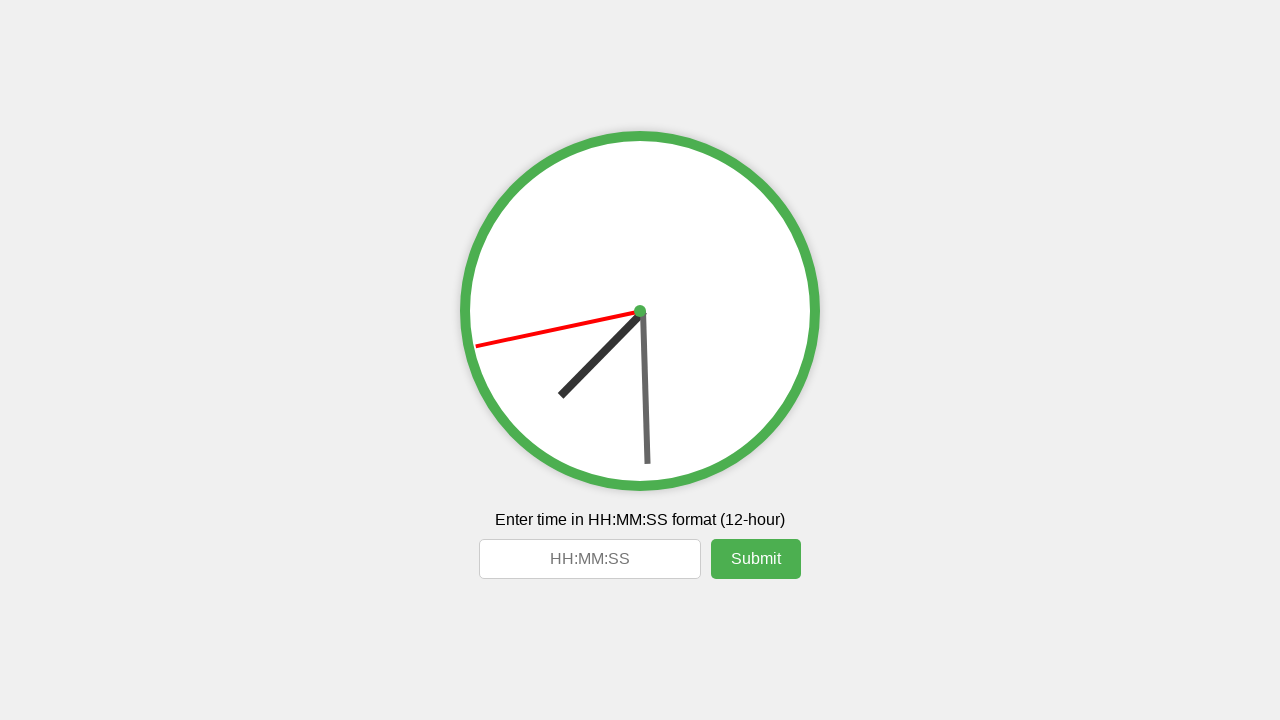

Converted minute degrees to minutes: 29
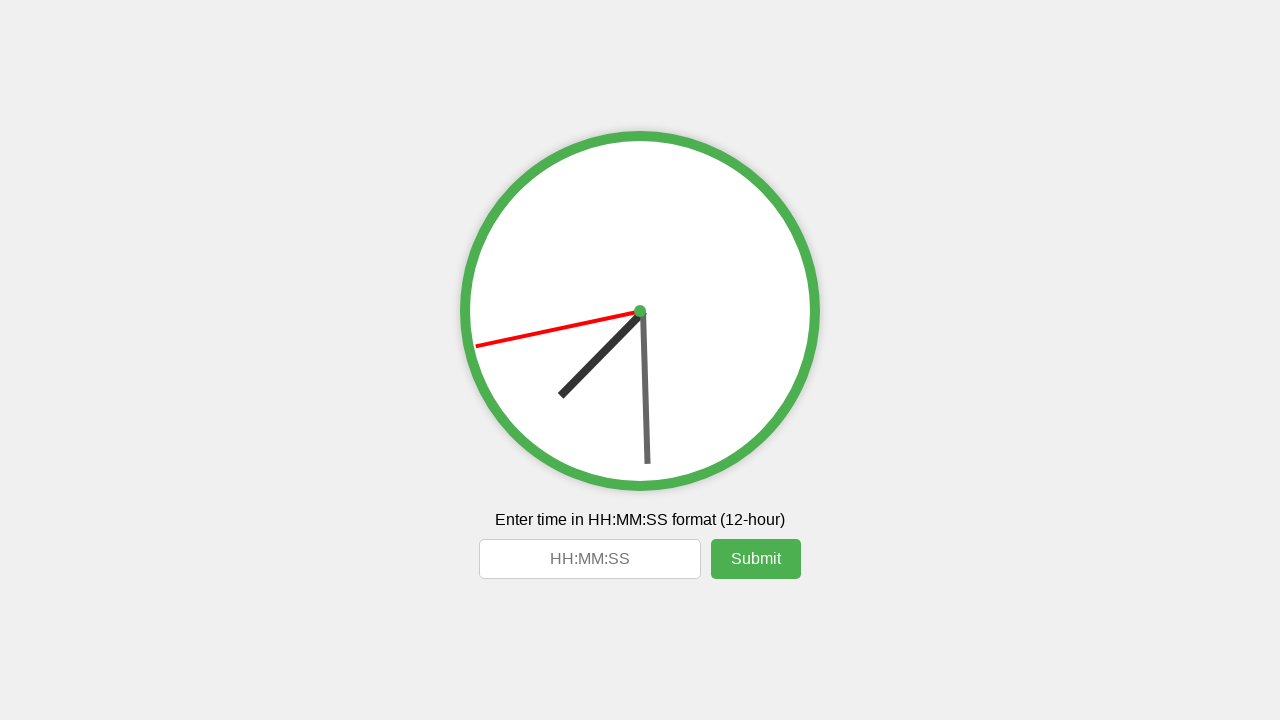

Converted second degrees to seconds: 43
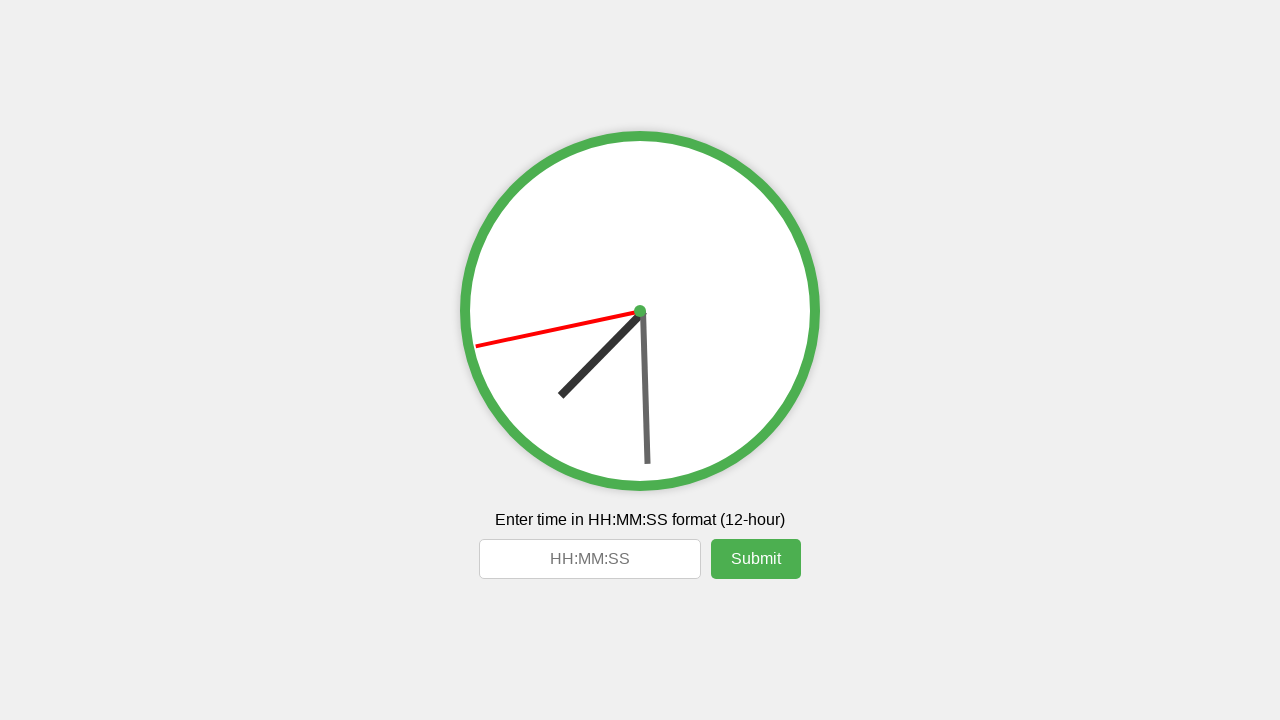

Formatted time as digital string: 07:29:43
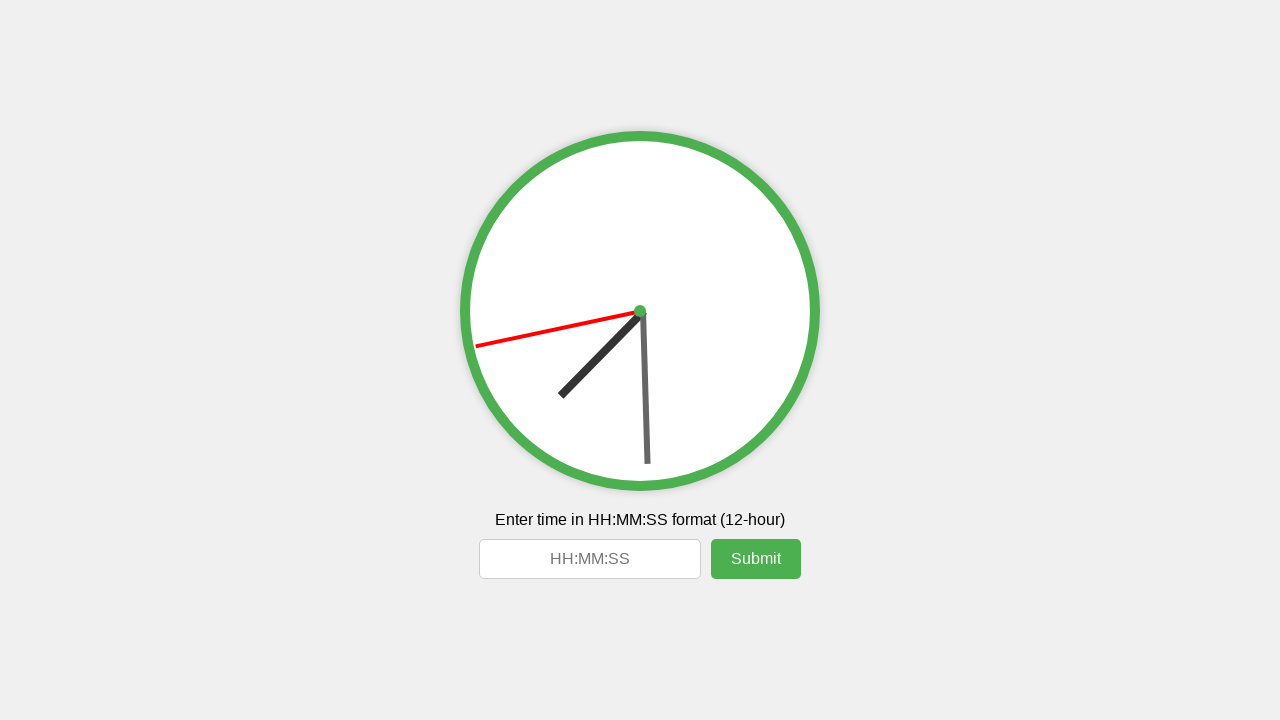

Filled user input field with converted time: 07:29:43 on #user-input
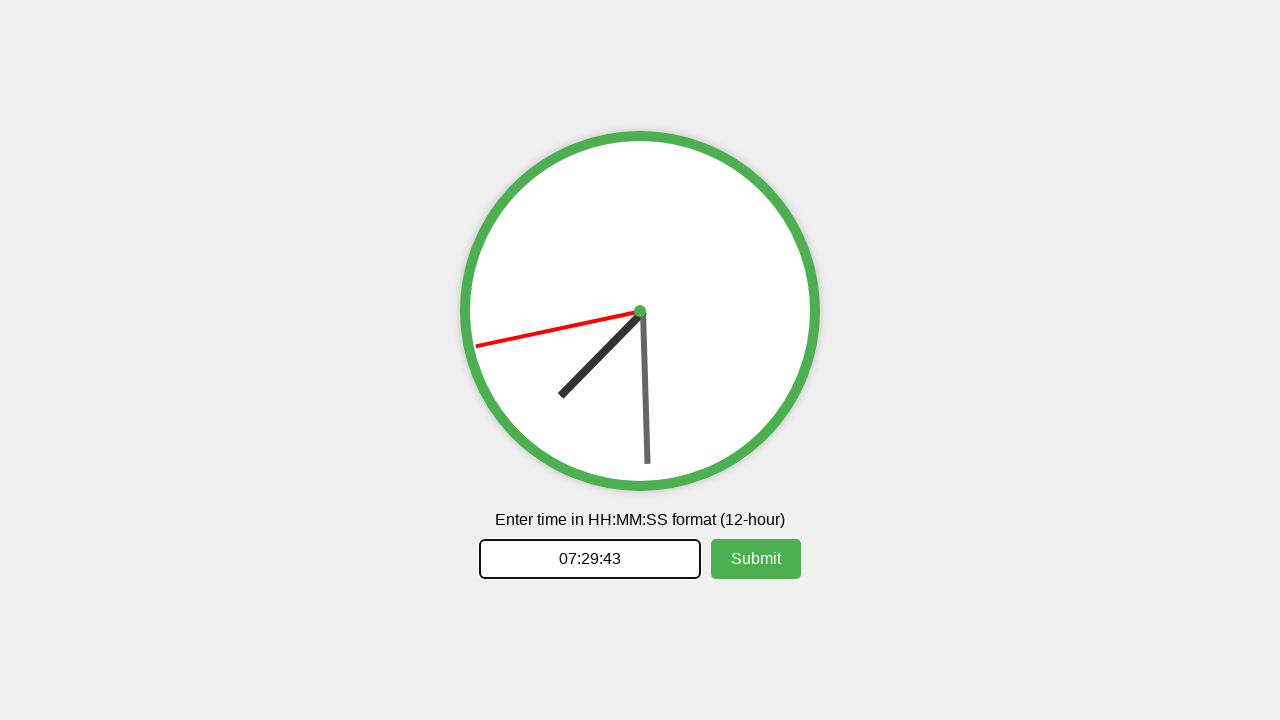

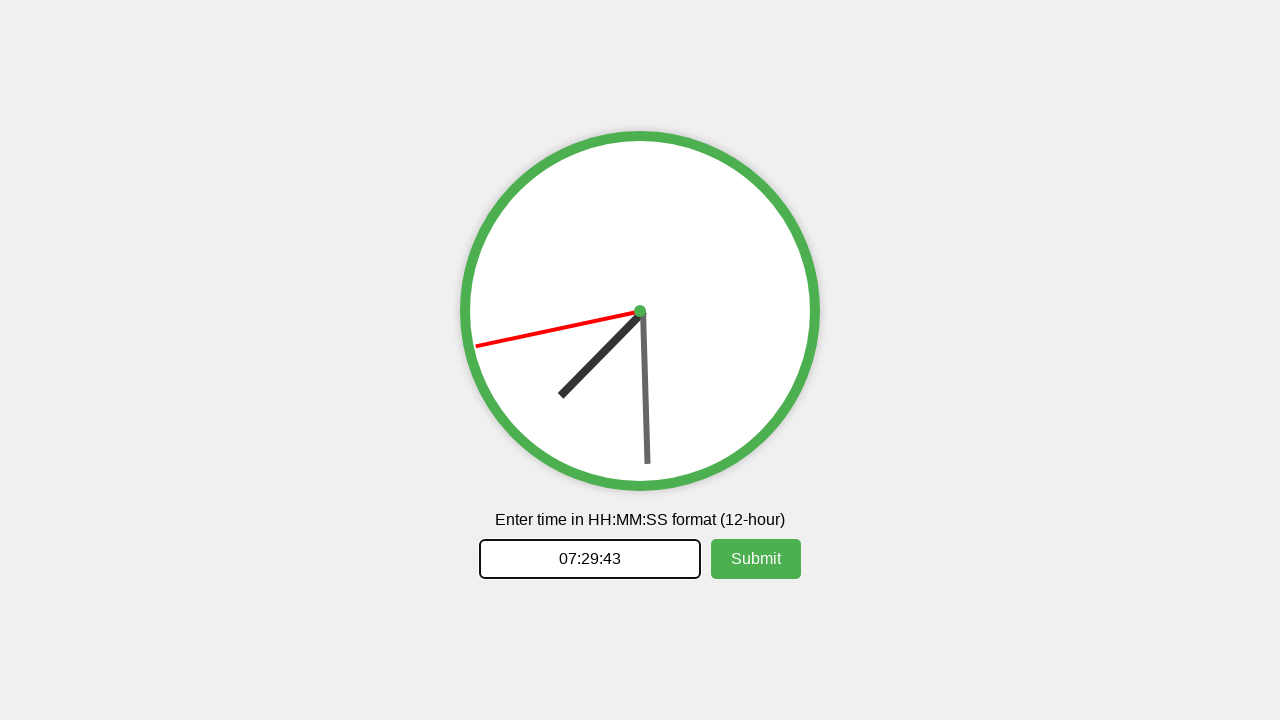